Tests the search filter functionality on a produce offers page by searching for "Rice" and verifying that the filtered results match the expected items

Starting URL: https://rahulshettyacademy.com/seleniumPractise/#/offers

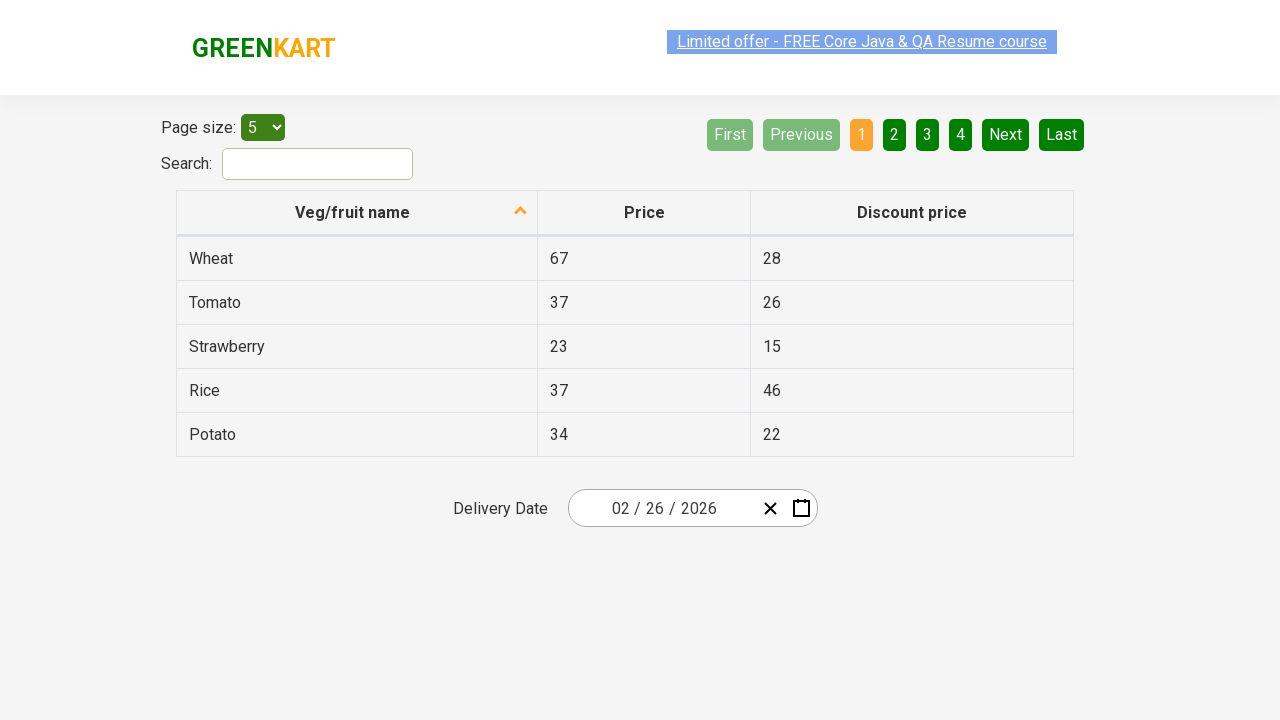

Filled search field with 'Rice' on #search-field
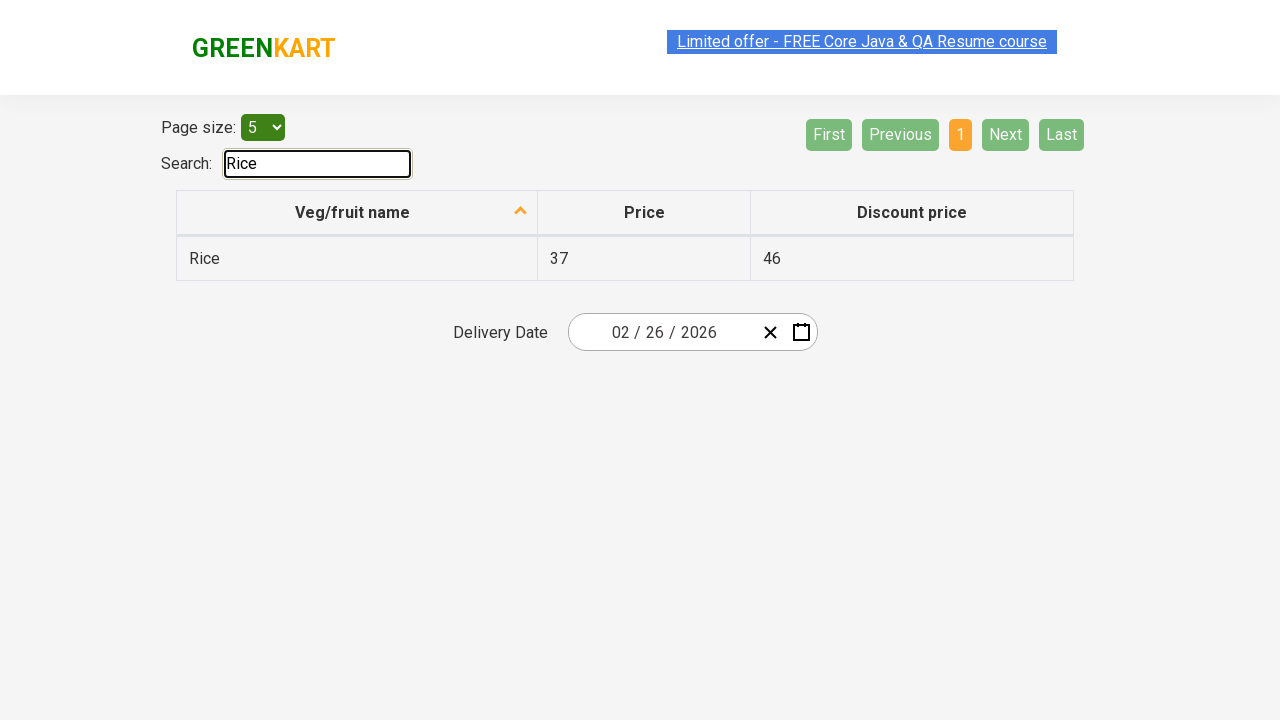

Filtered results loaded and product names are visible
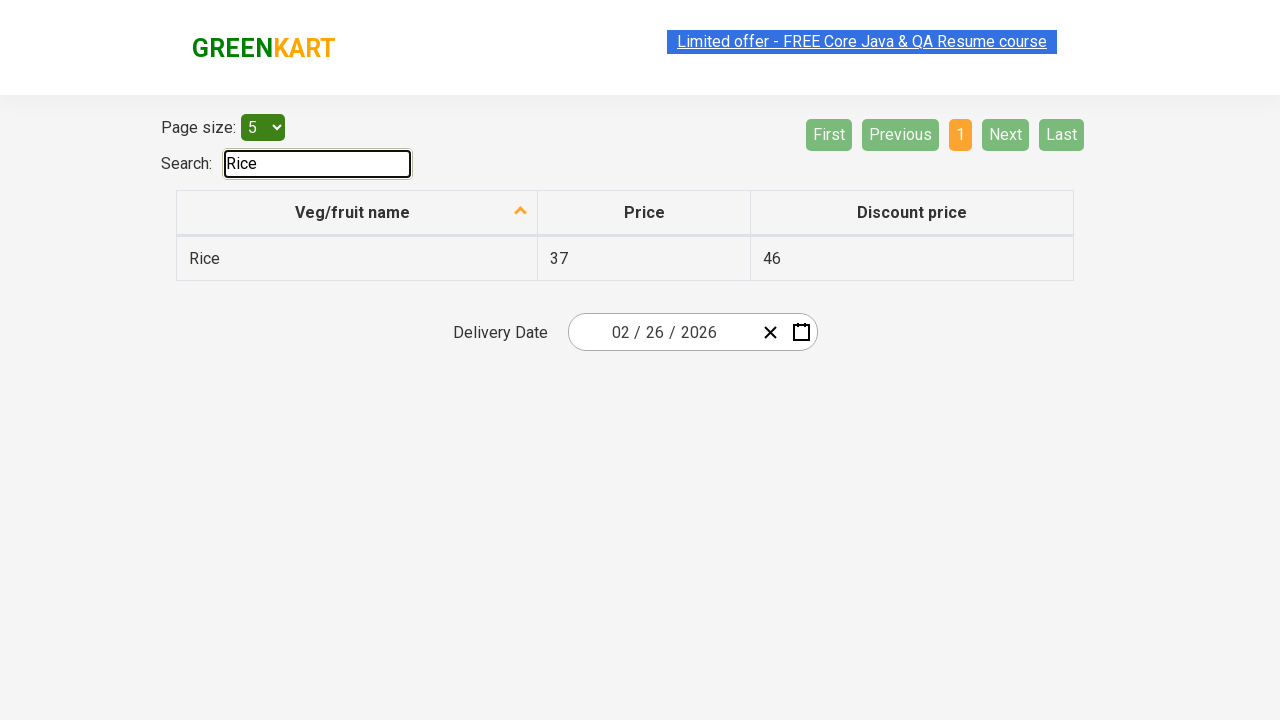

Retrieved all product names from filtered results
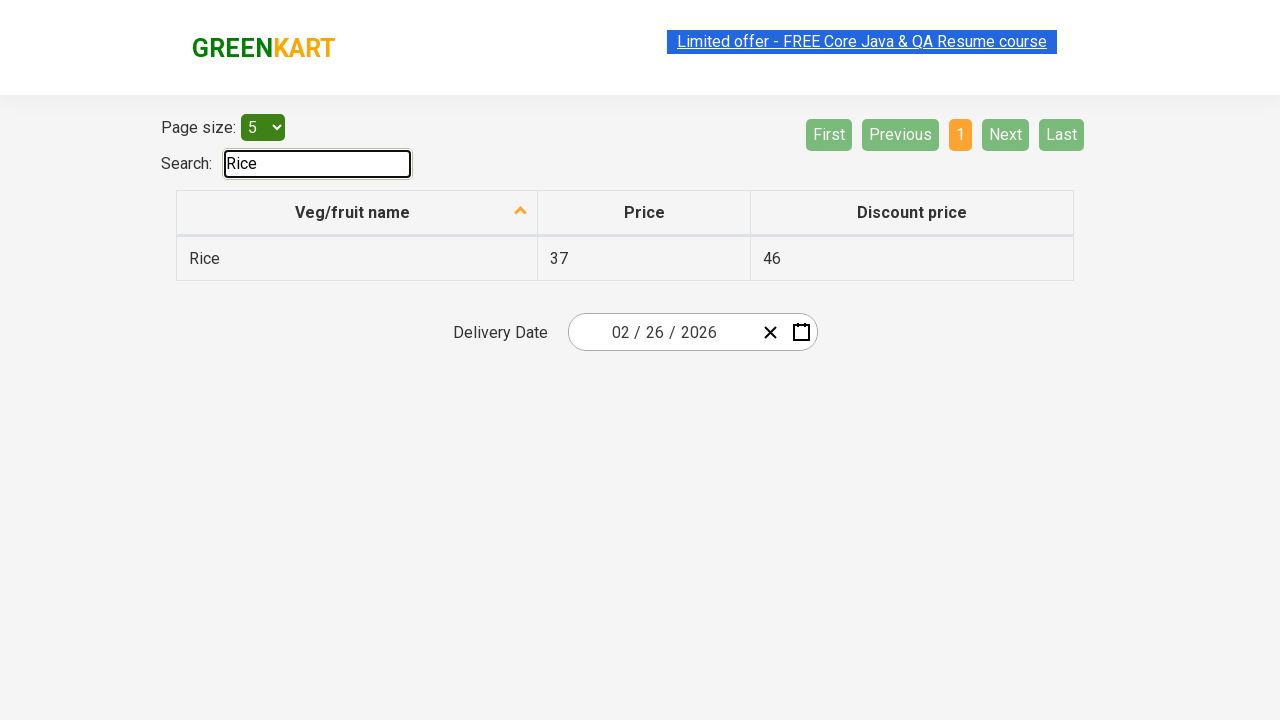

Verified that product 'Rice' contains 'Rice'
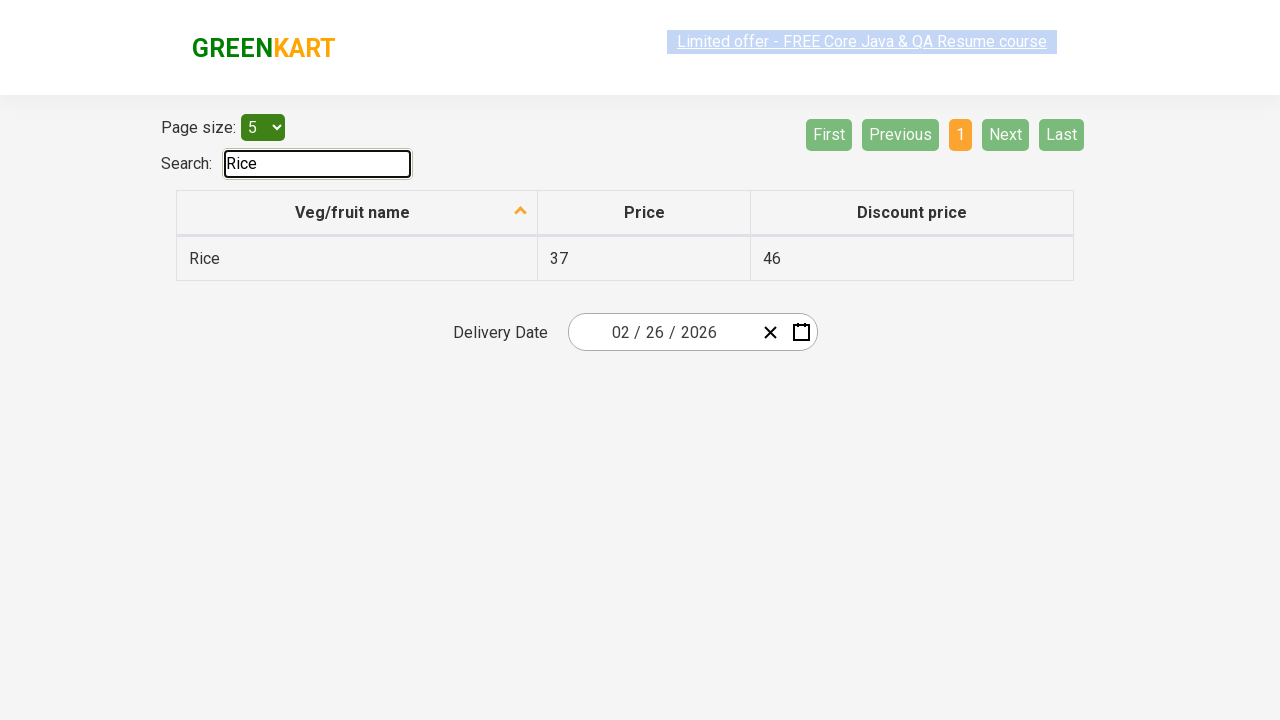

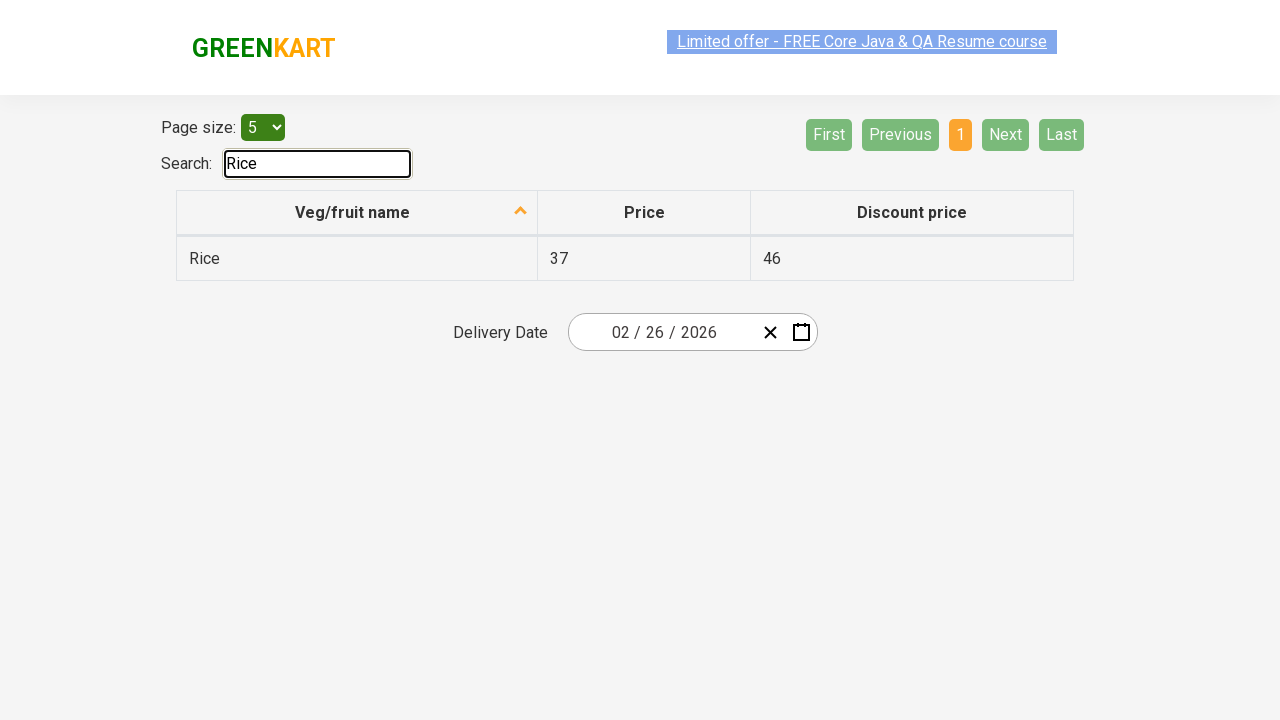